Tests multiple selection dropdown by selecting multiple month options

Starting URL: http://multiple-select.wenzhixin.net.cn/templates/template.html?v=189&url=basic.html

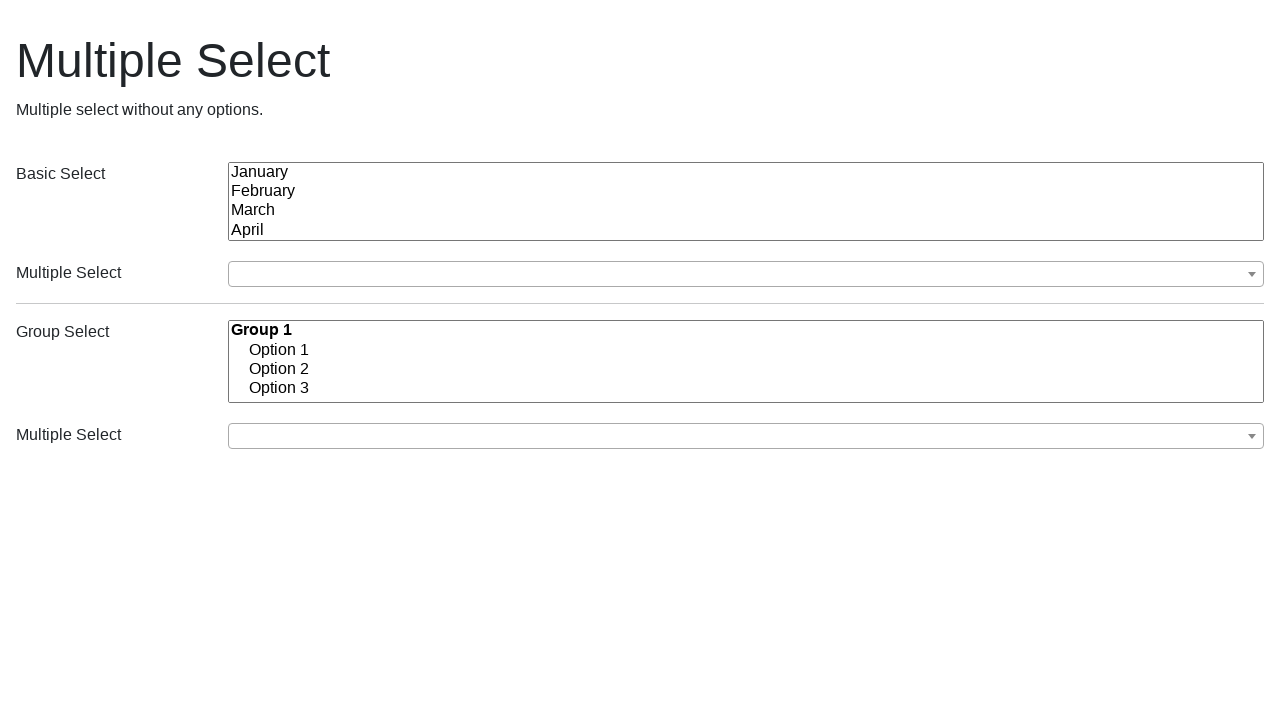

Clicked the multiple select dropdown button at (746, 274) on (//button[@class='ms-choice'])[1]
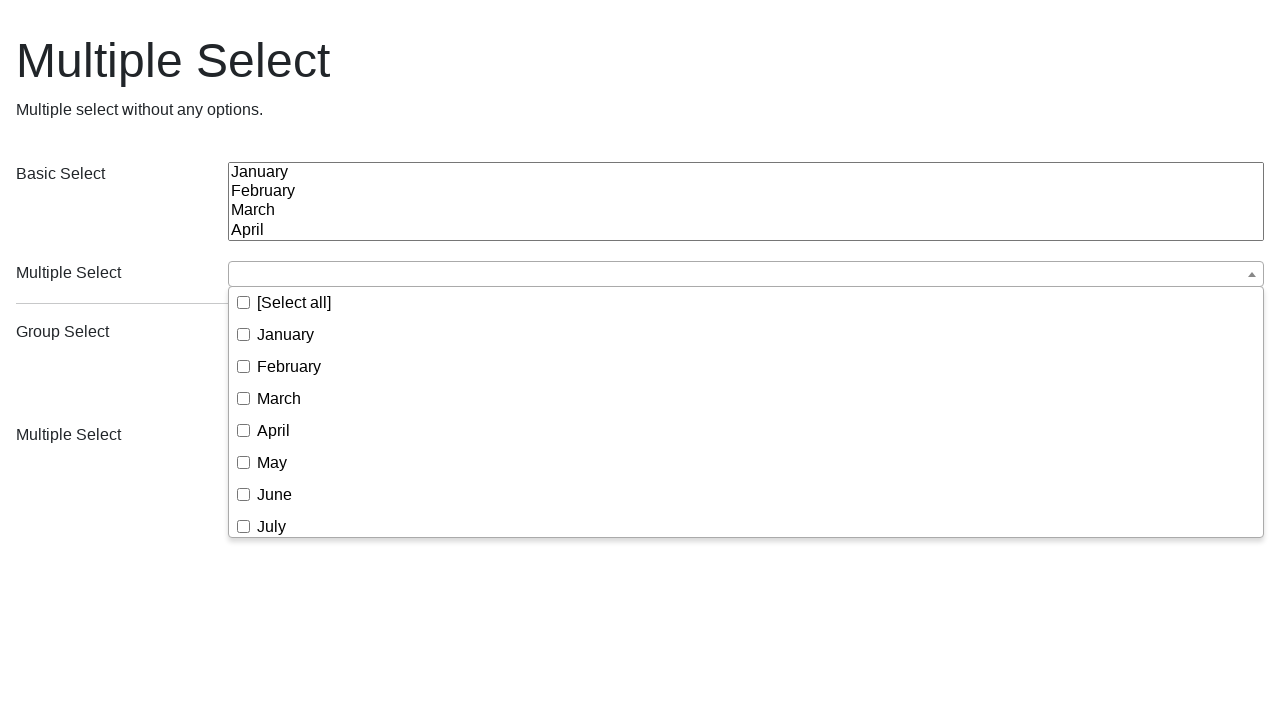

Selected January from the dropdown at (286, 334) on xpath=//div[@class='ms-drop bottom'][1]//li//span[text()='January']
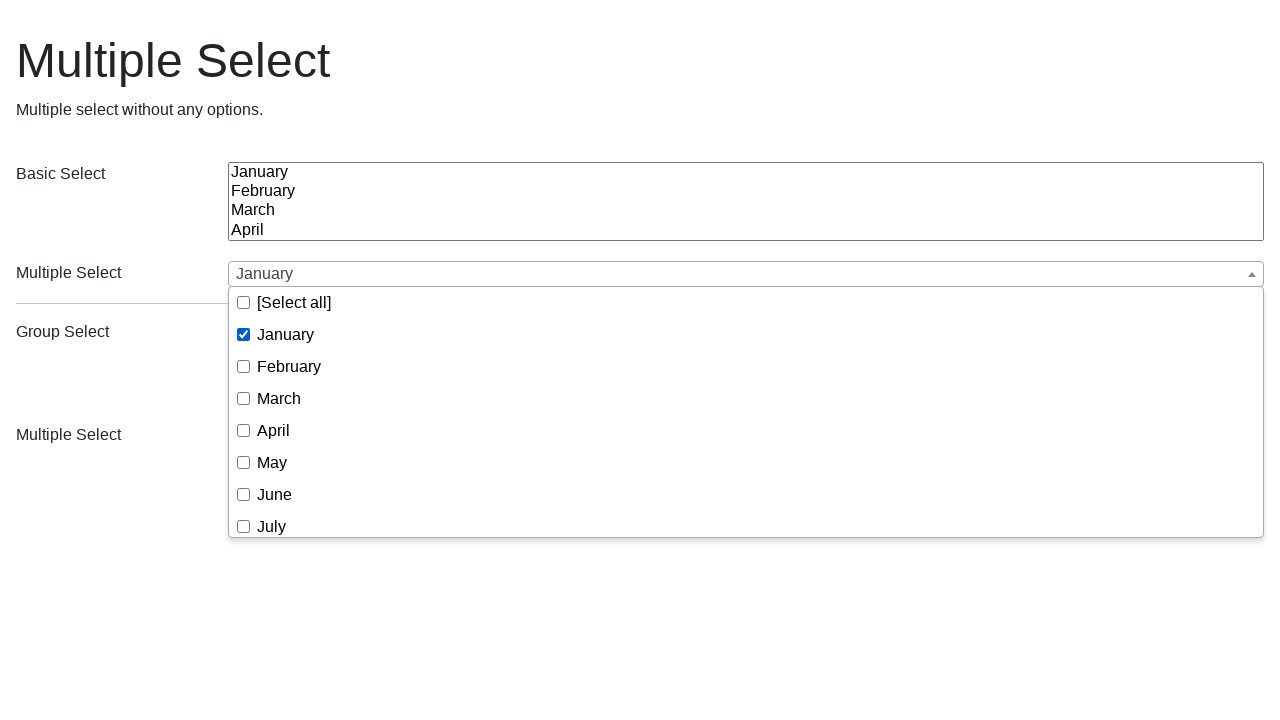

Selected April from the dropdown at (274, 430) on xpath=//div[@class='ms-drop bottom'][1]//li//span[text()='April']
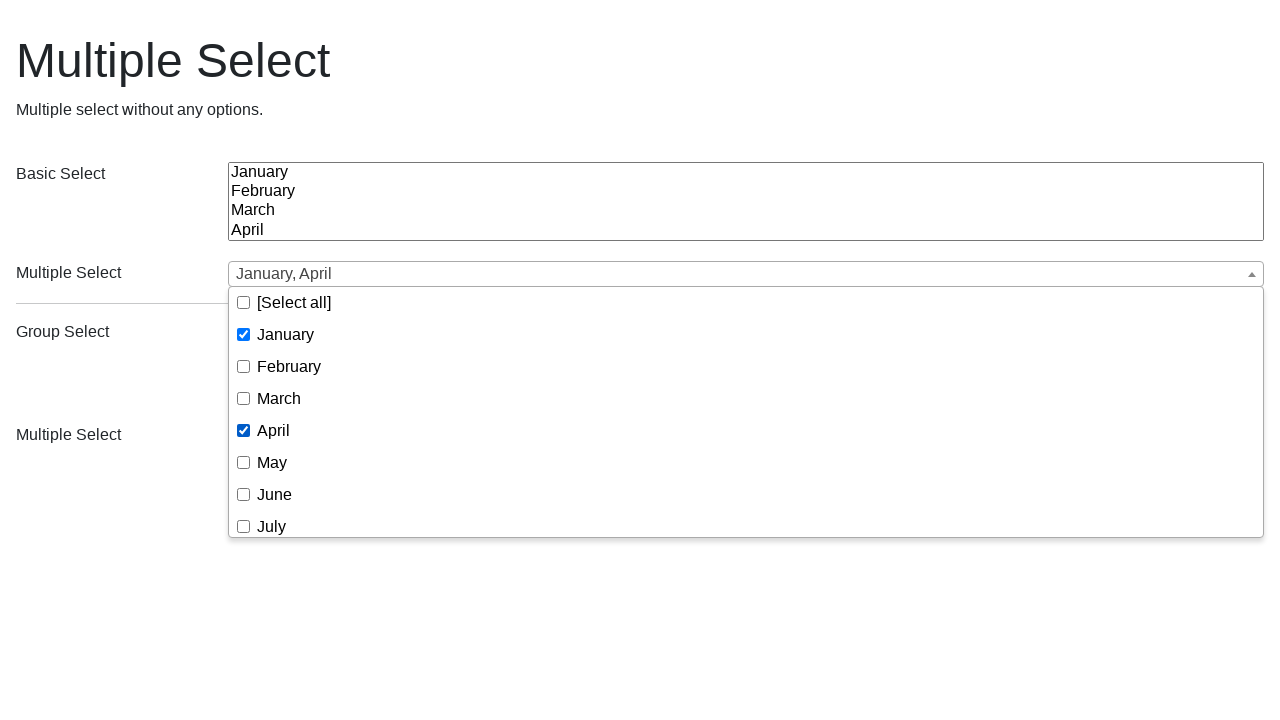

Selected July from the dropdown at (272, 526) on xpath=//div[@class='ms-drop bottom'][1]//li//span[text()='July']
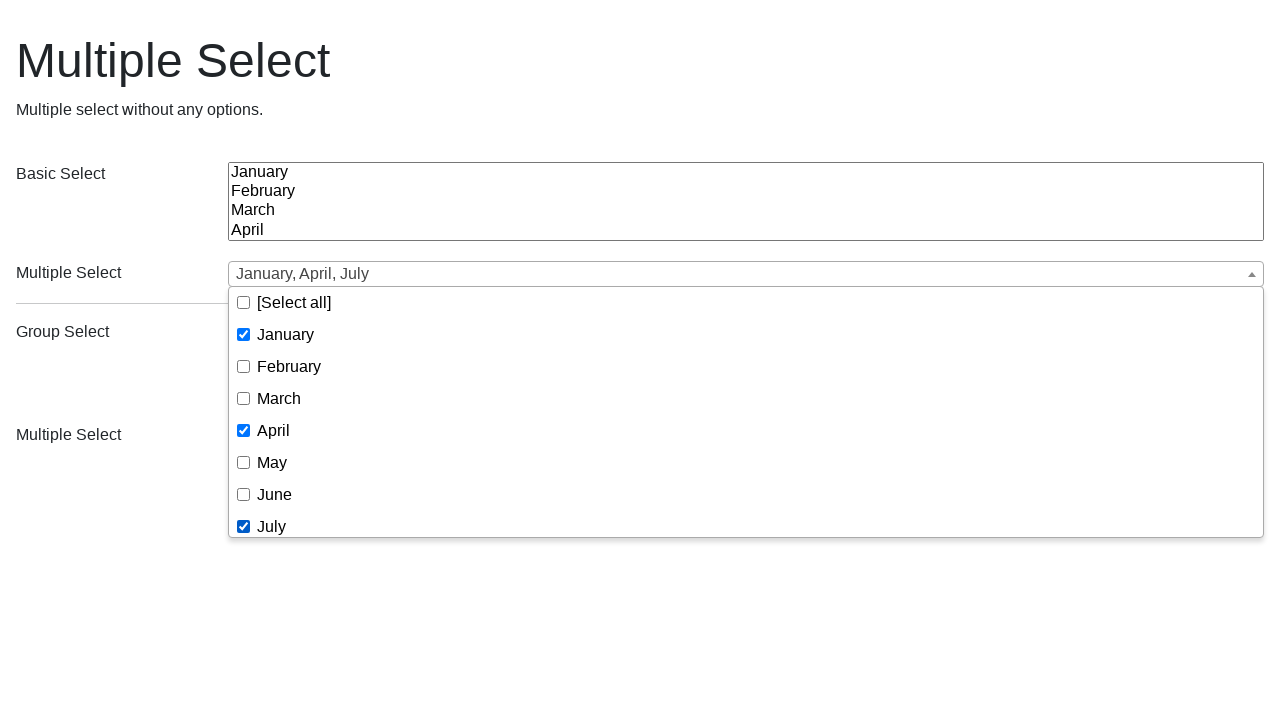

Reloaded the page
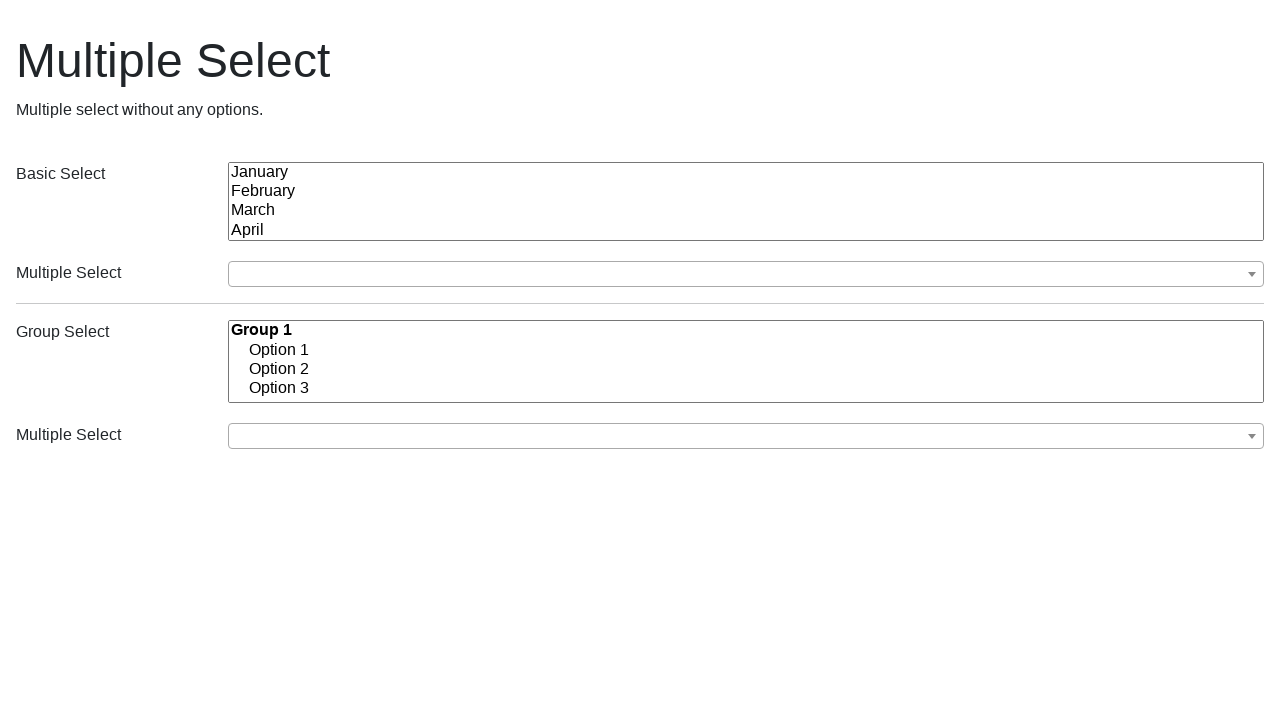

Clicked the multiple select dropdown button after reload at (746, 274) on (//button[@class='ms-choice'])[1]
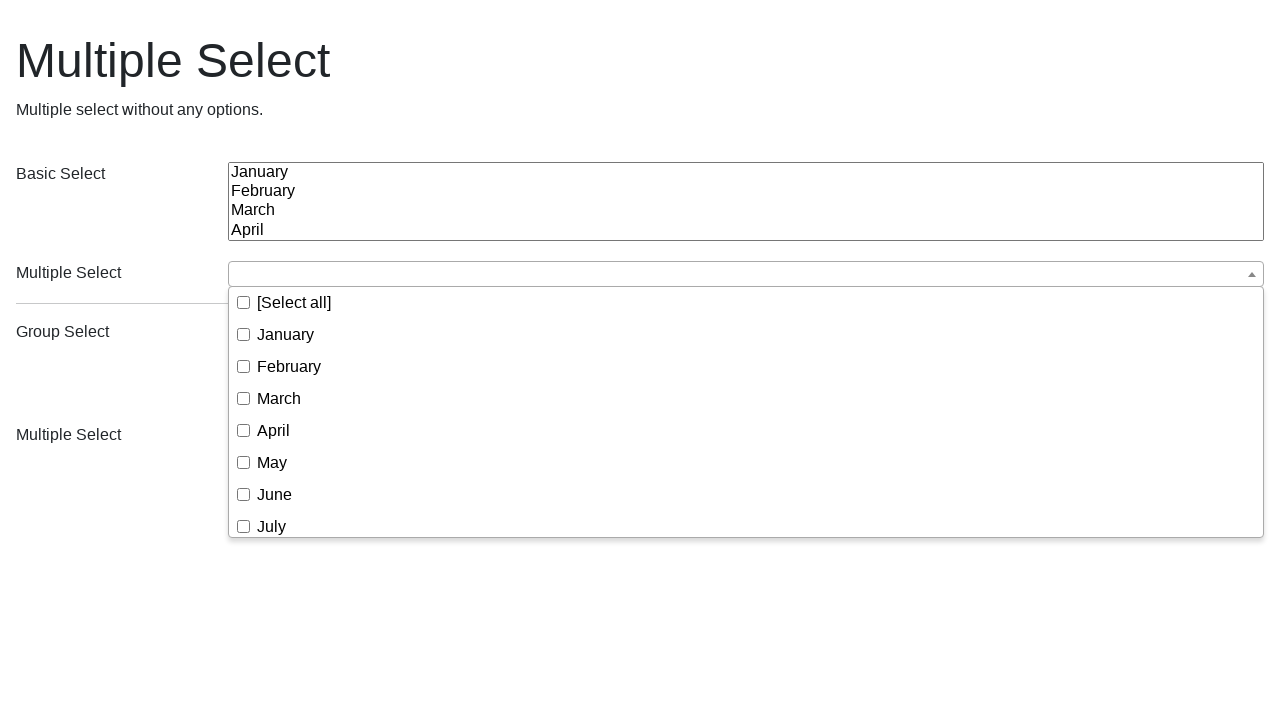

Selected January from the dropdown at (286, 334) on xpath=//div[@class='ms-drop bottom'][1]//li//span[text()='January']
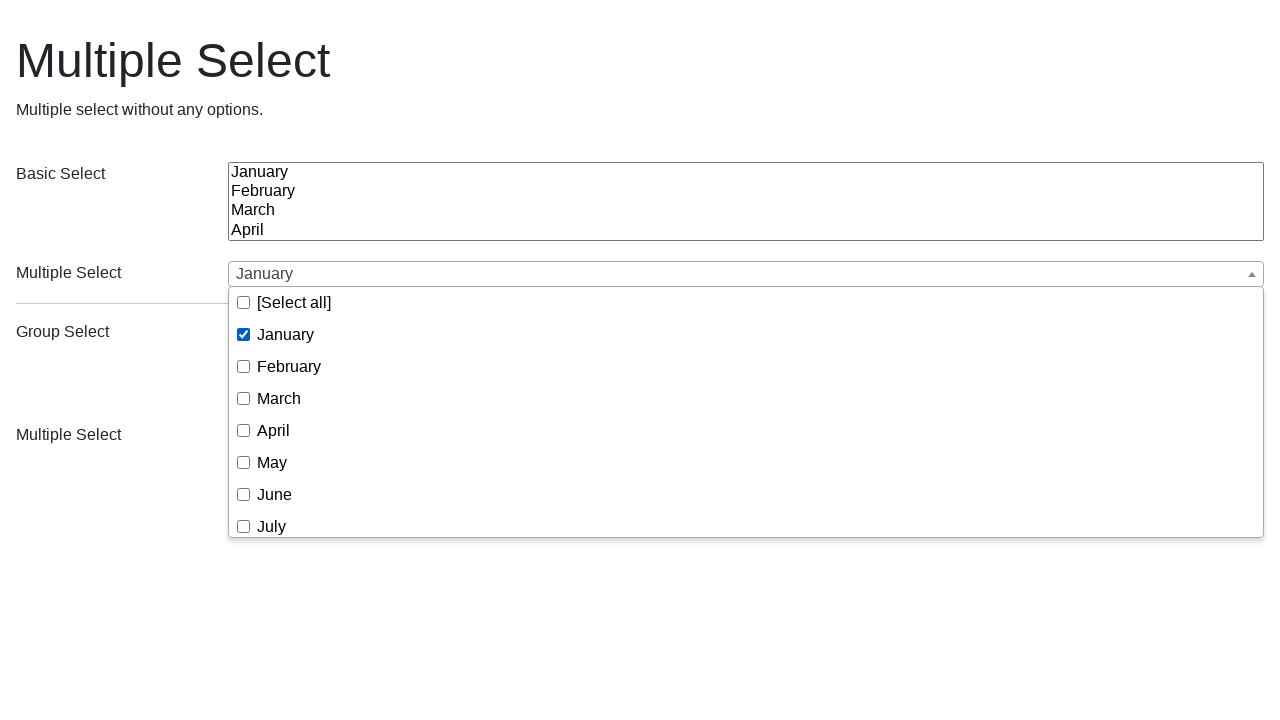

Selected April from the dropdown at (274, 430) on xpath=//div[@class='ms-drop bottom'][1]//li//span[text()='April']
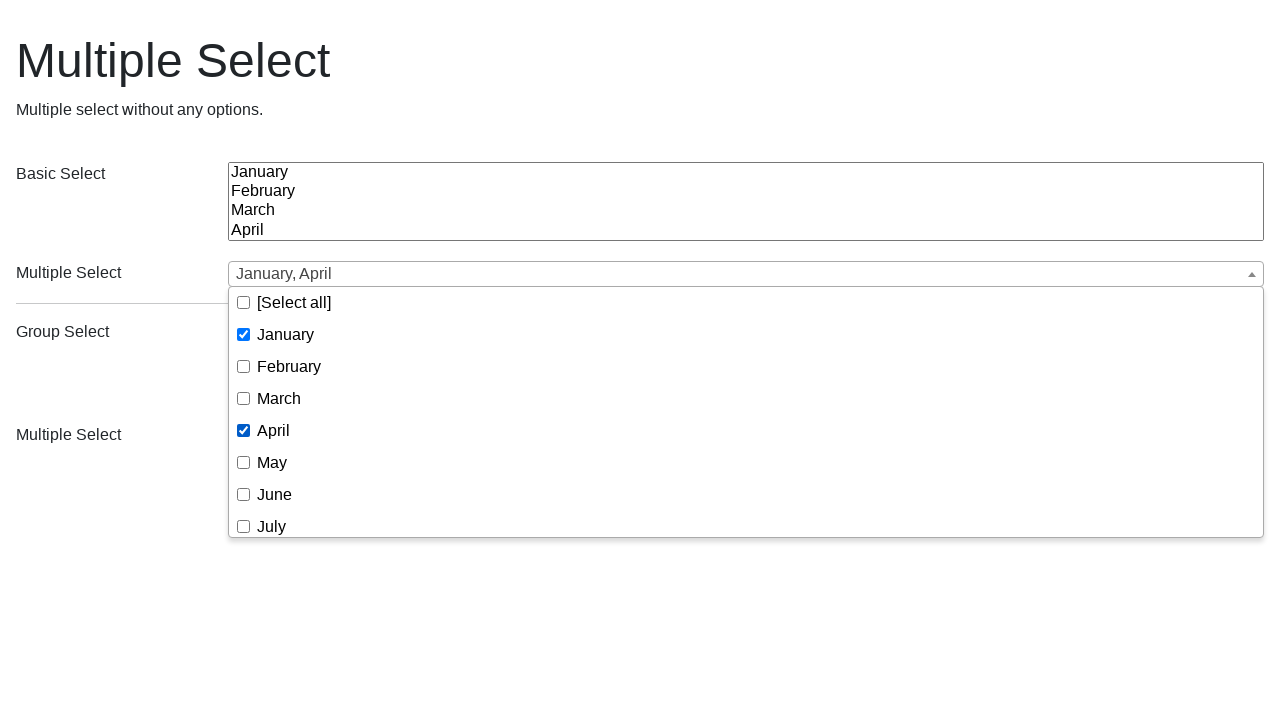

Selected July from the dropdown at (272, 526) on xpath=//div[@class='ms-drop bottom'][1]//li//span[text()='July']
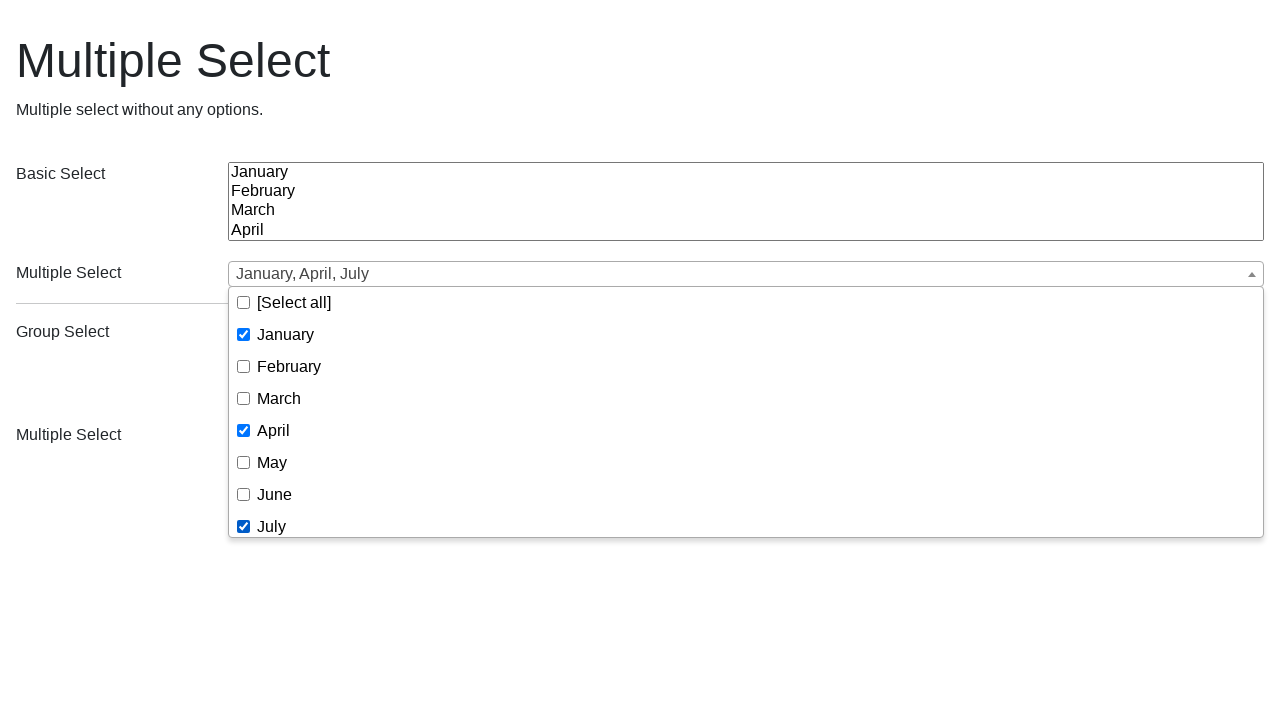

Selected May from the dropdown at (272, 462) on xpath=//div[@class='ms-drop bottom'][1]//li//span[text()='May']
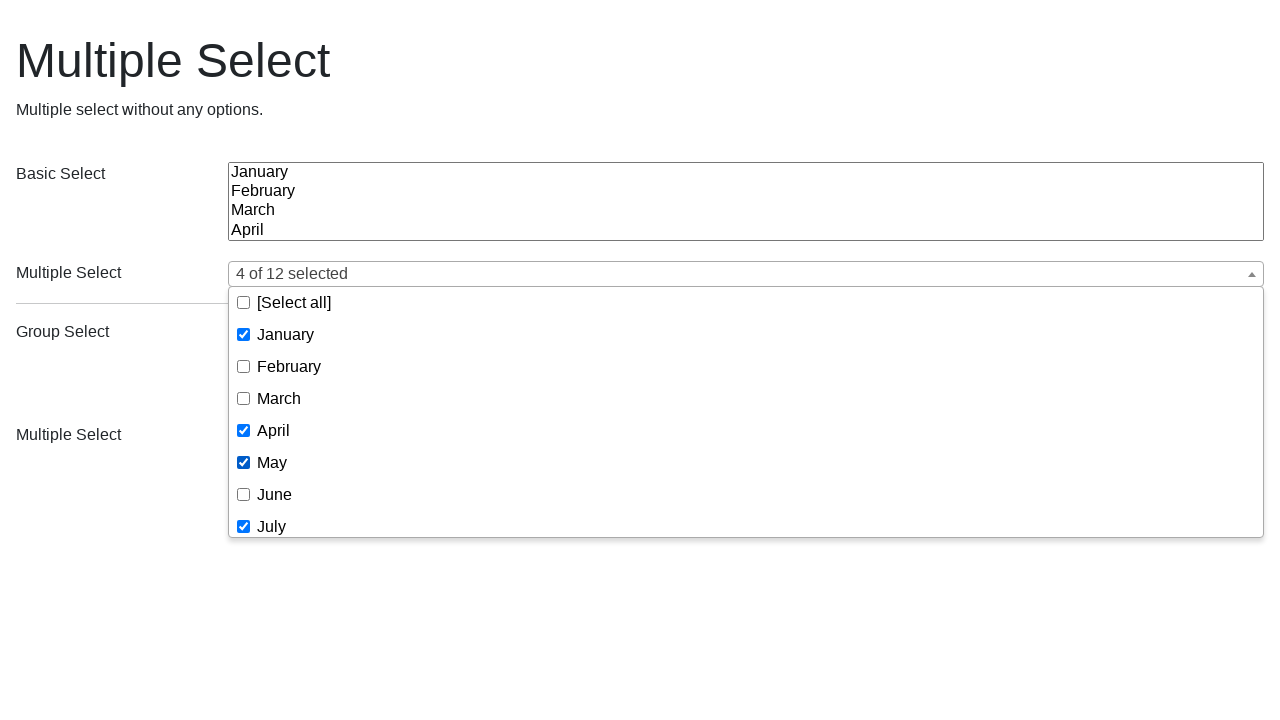

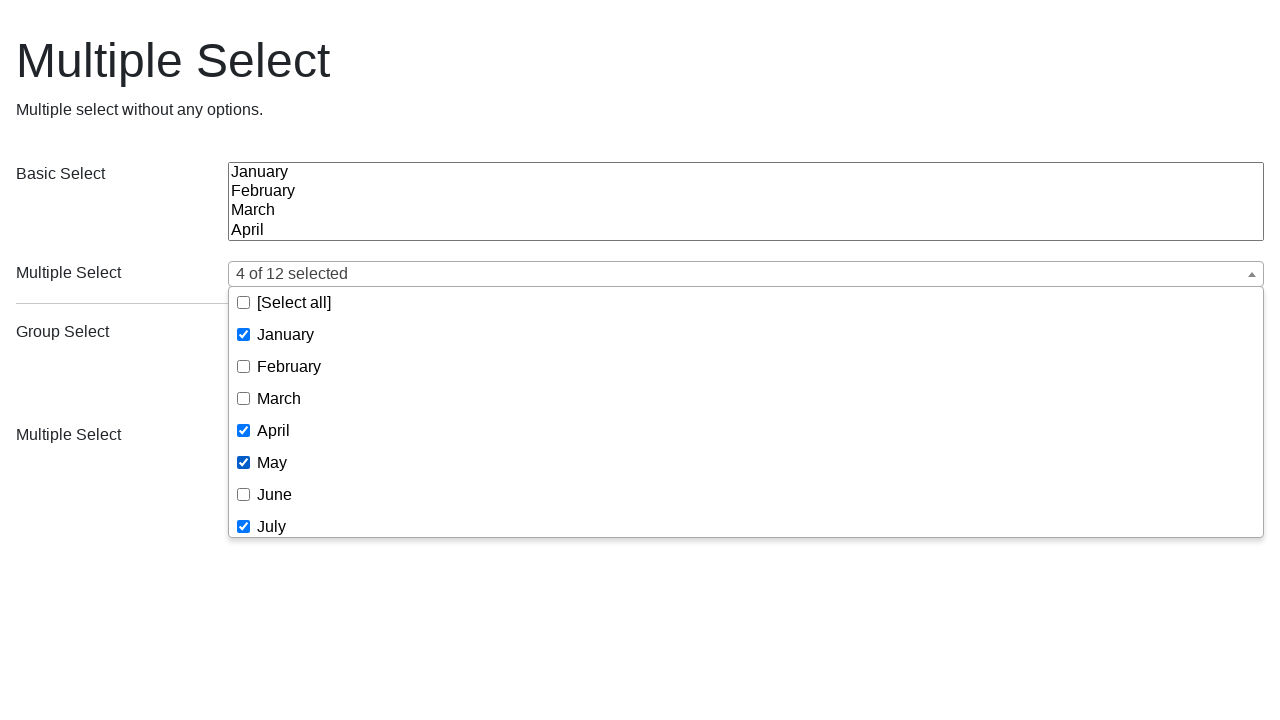